Tests multiple window handling by clicking a link that opens a new window, then switching between the original and new windows

Starting URL: https://the-internet.herokuapp.com/windows

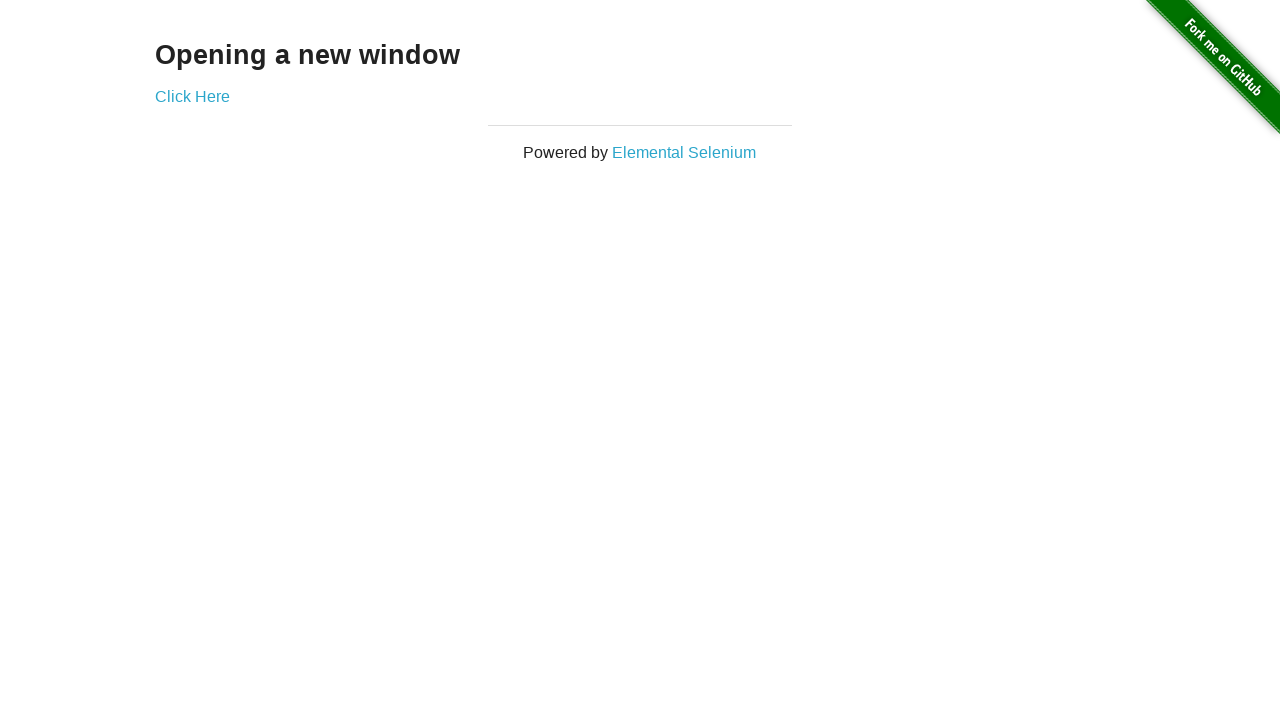

Clicked 'Click Here' link to open new window at (192, 96) on text=Click Here
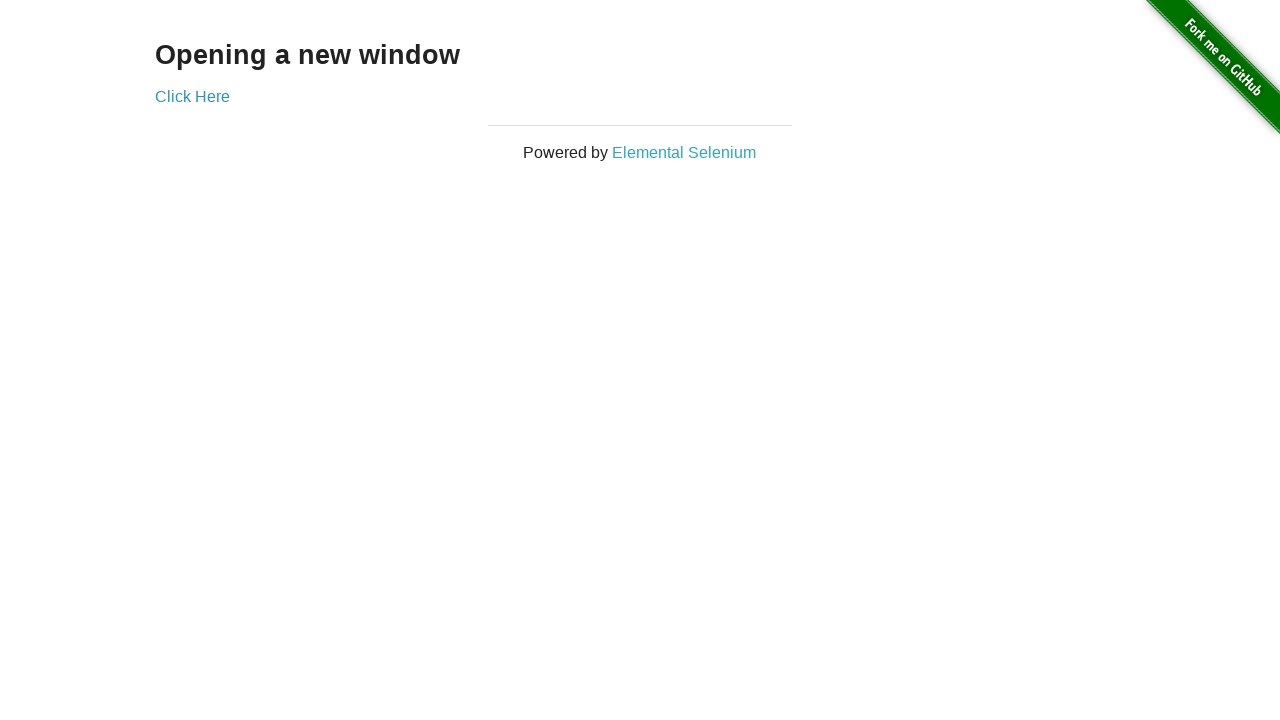

Captured new window/page object
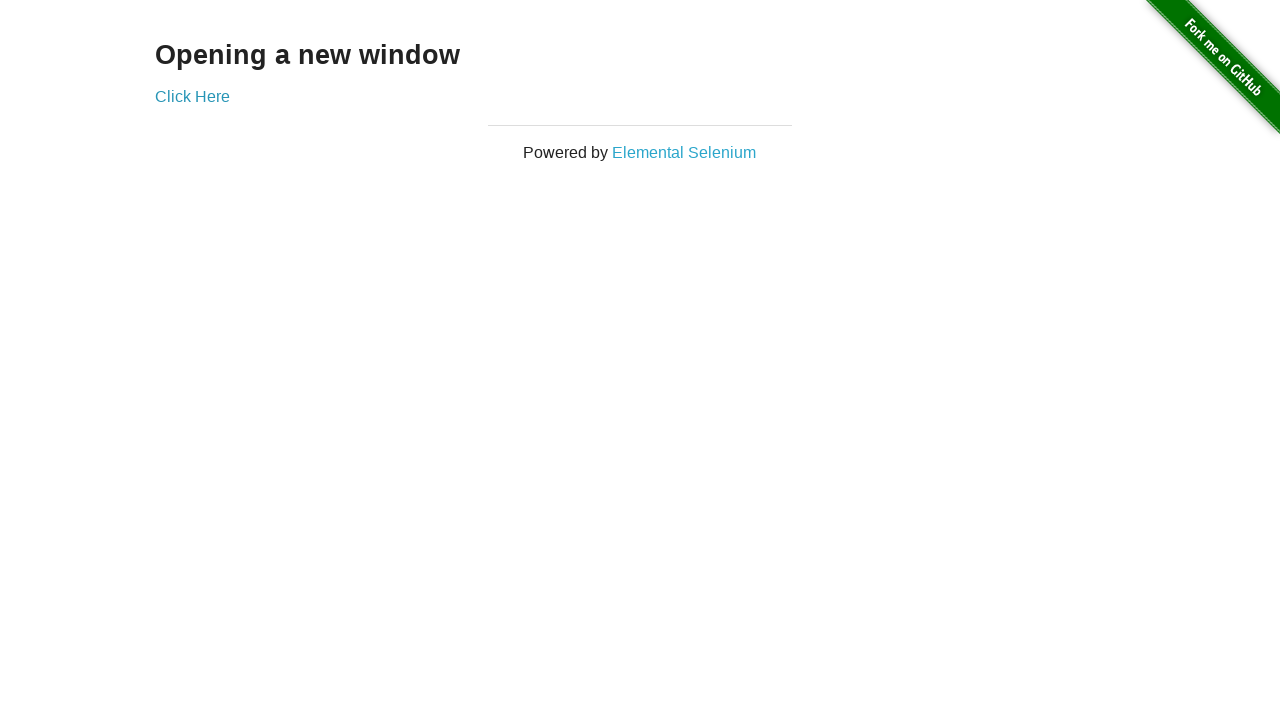

New window finished loading
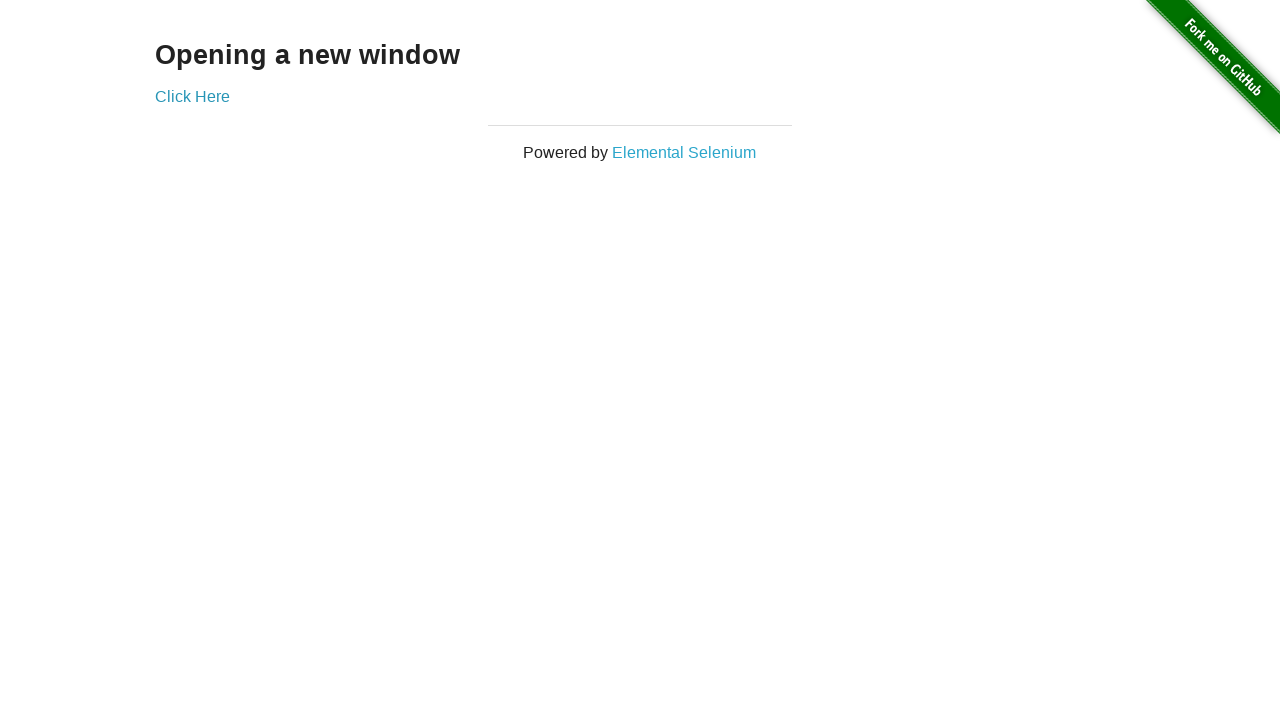

Switched focus back to original window
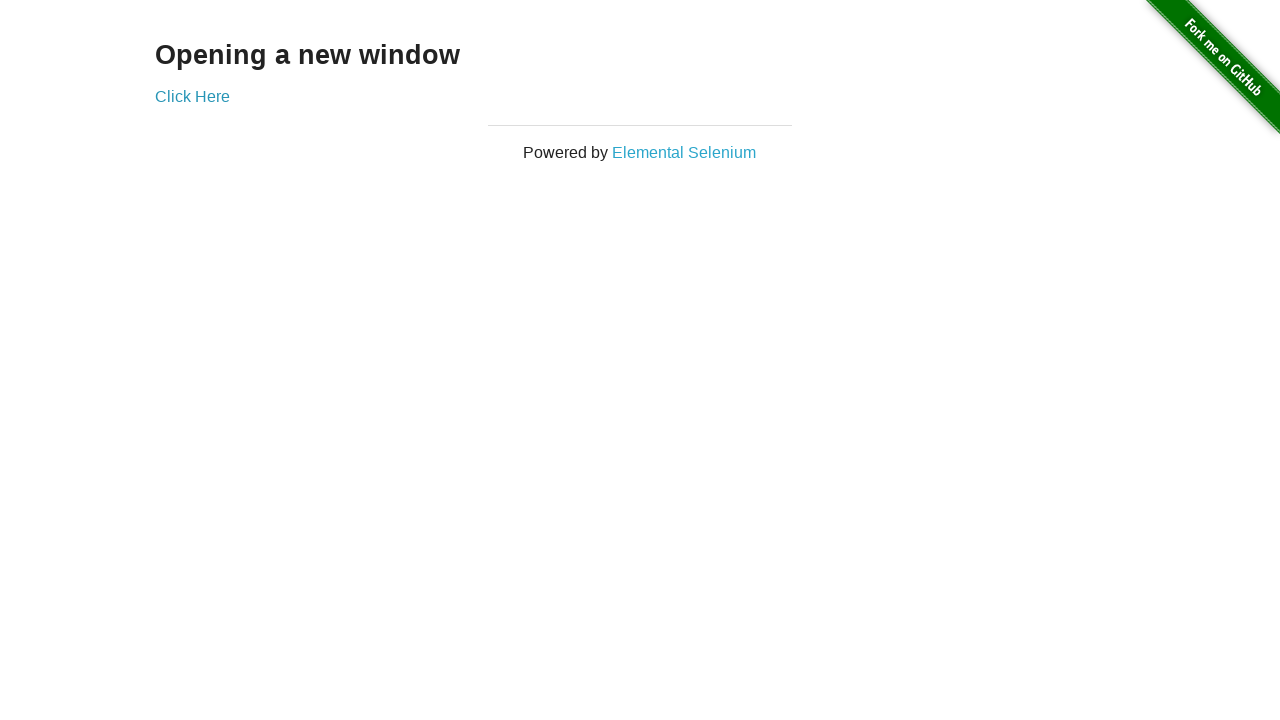

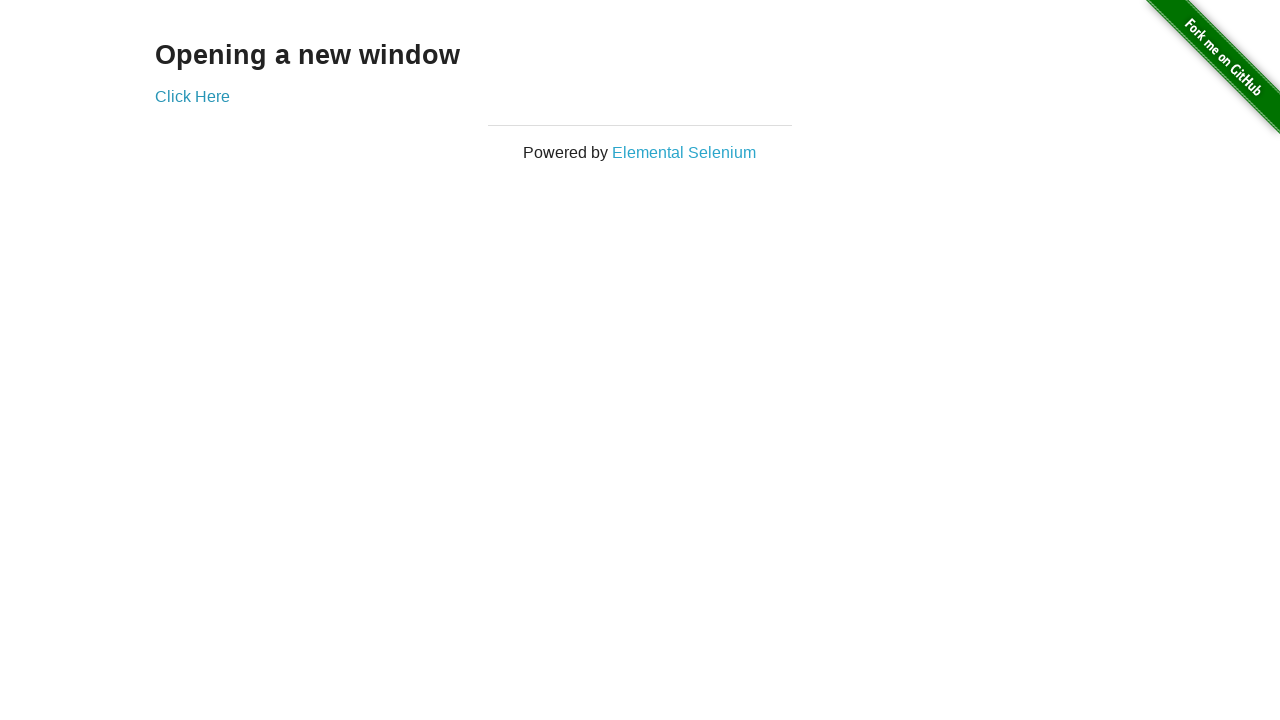